Tests handling of iframes by locating an input field within a nested frame and filling it with text

Starting URL: https://ui.vision/demo/webtest/frames/

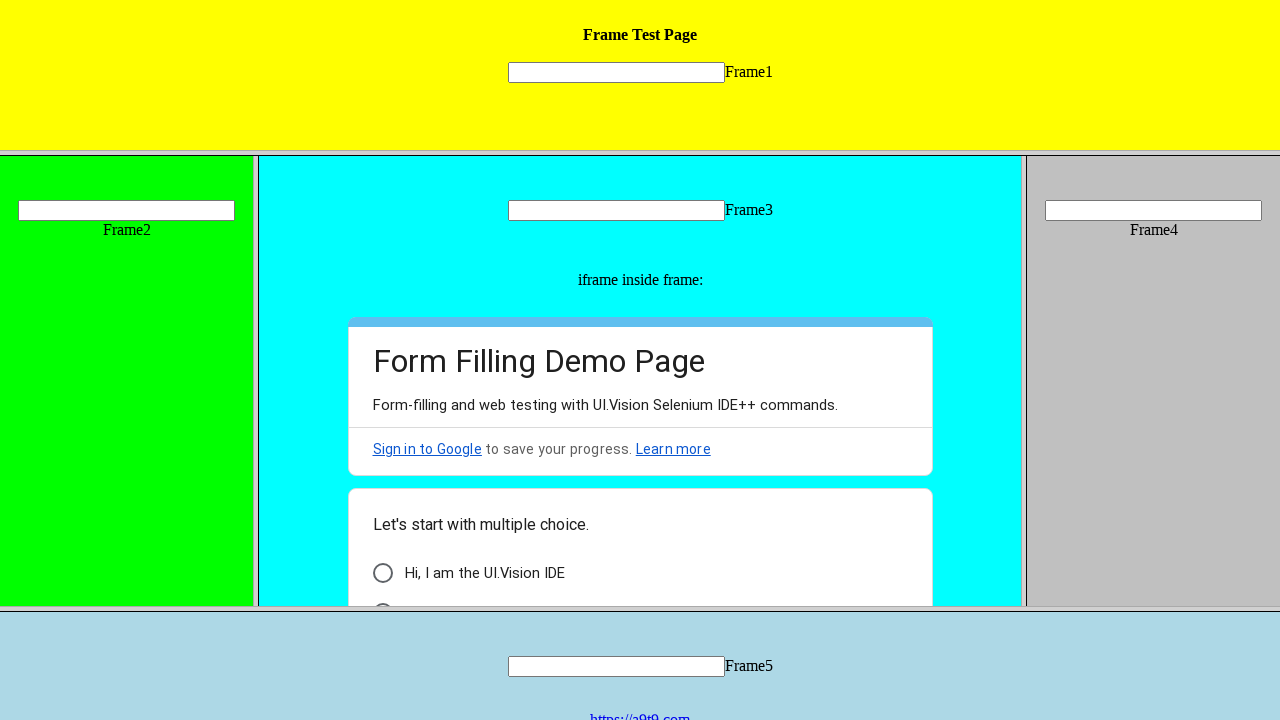

Set viewport size to 1920x1040
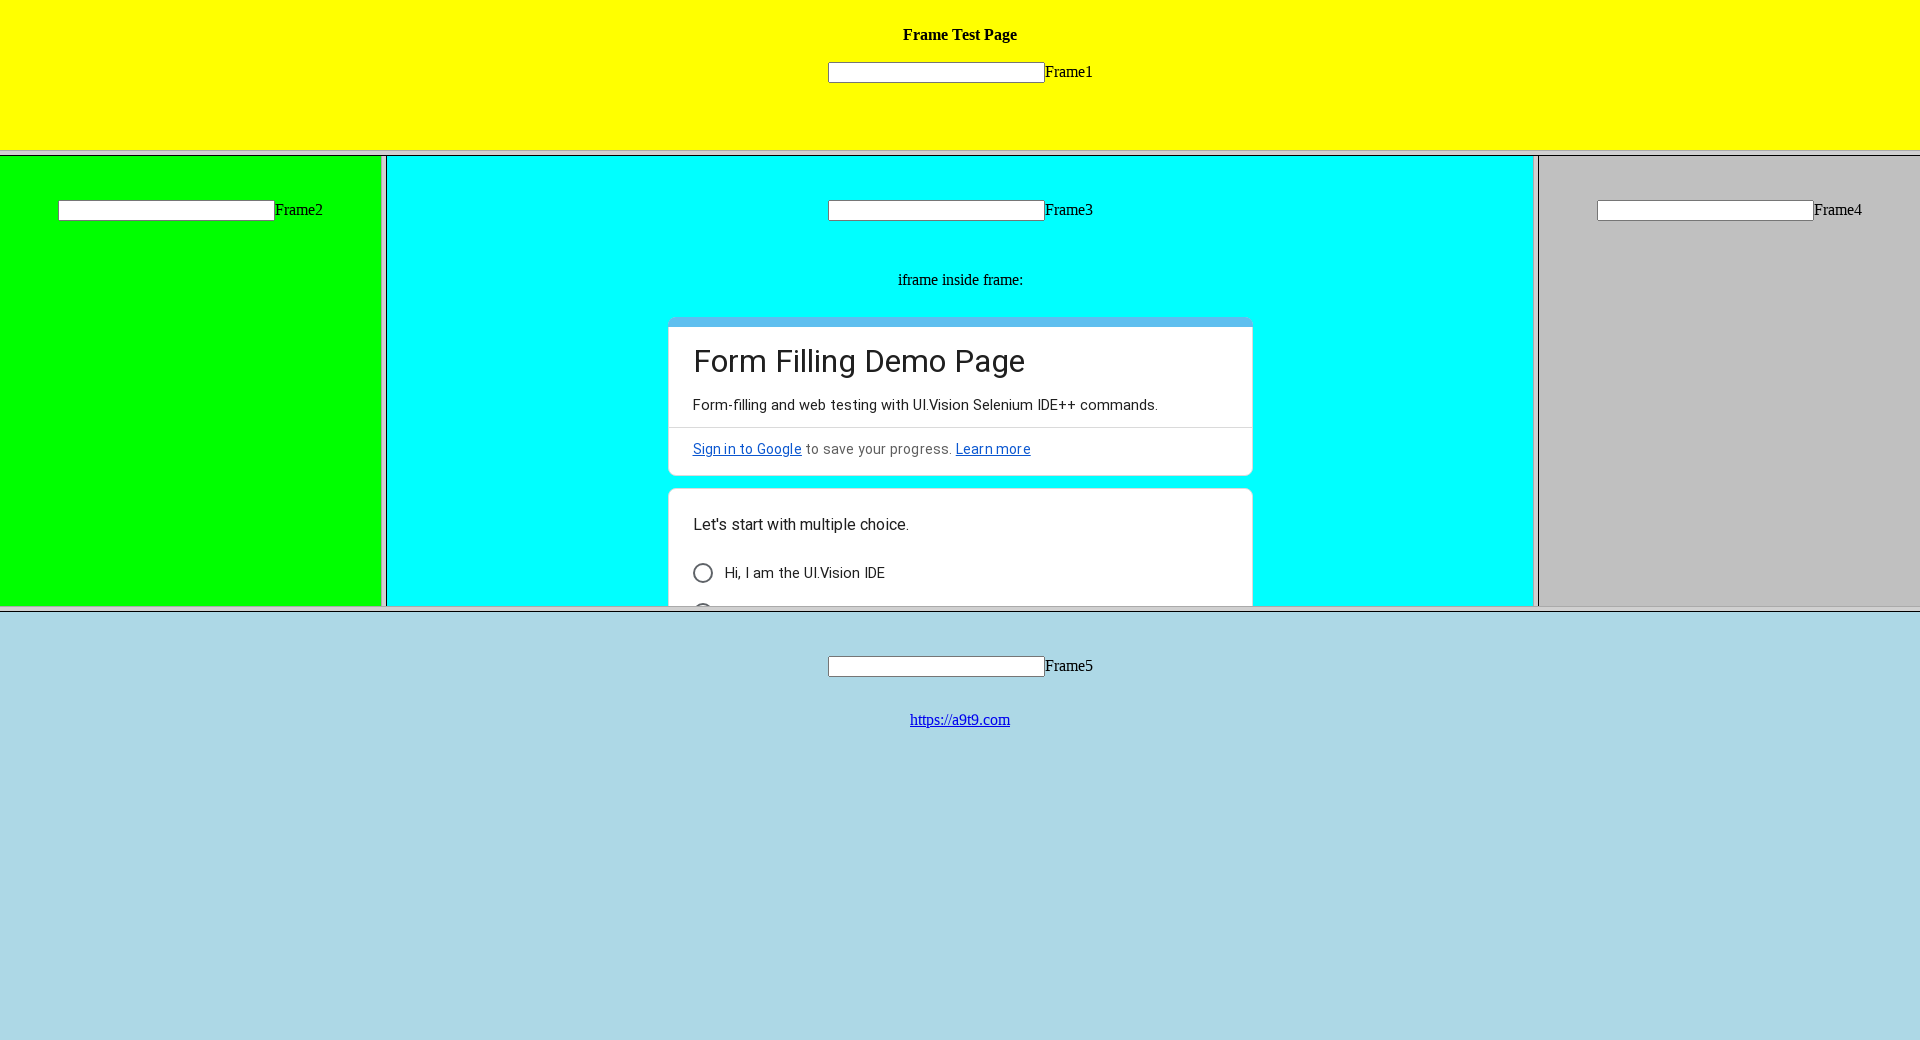

Located input field 'mytext1' within nested frame 'frame_1.html'
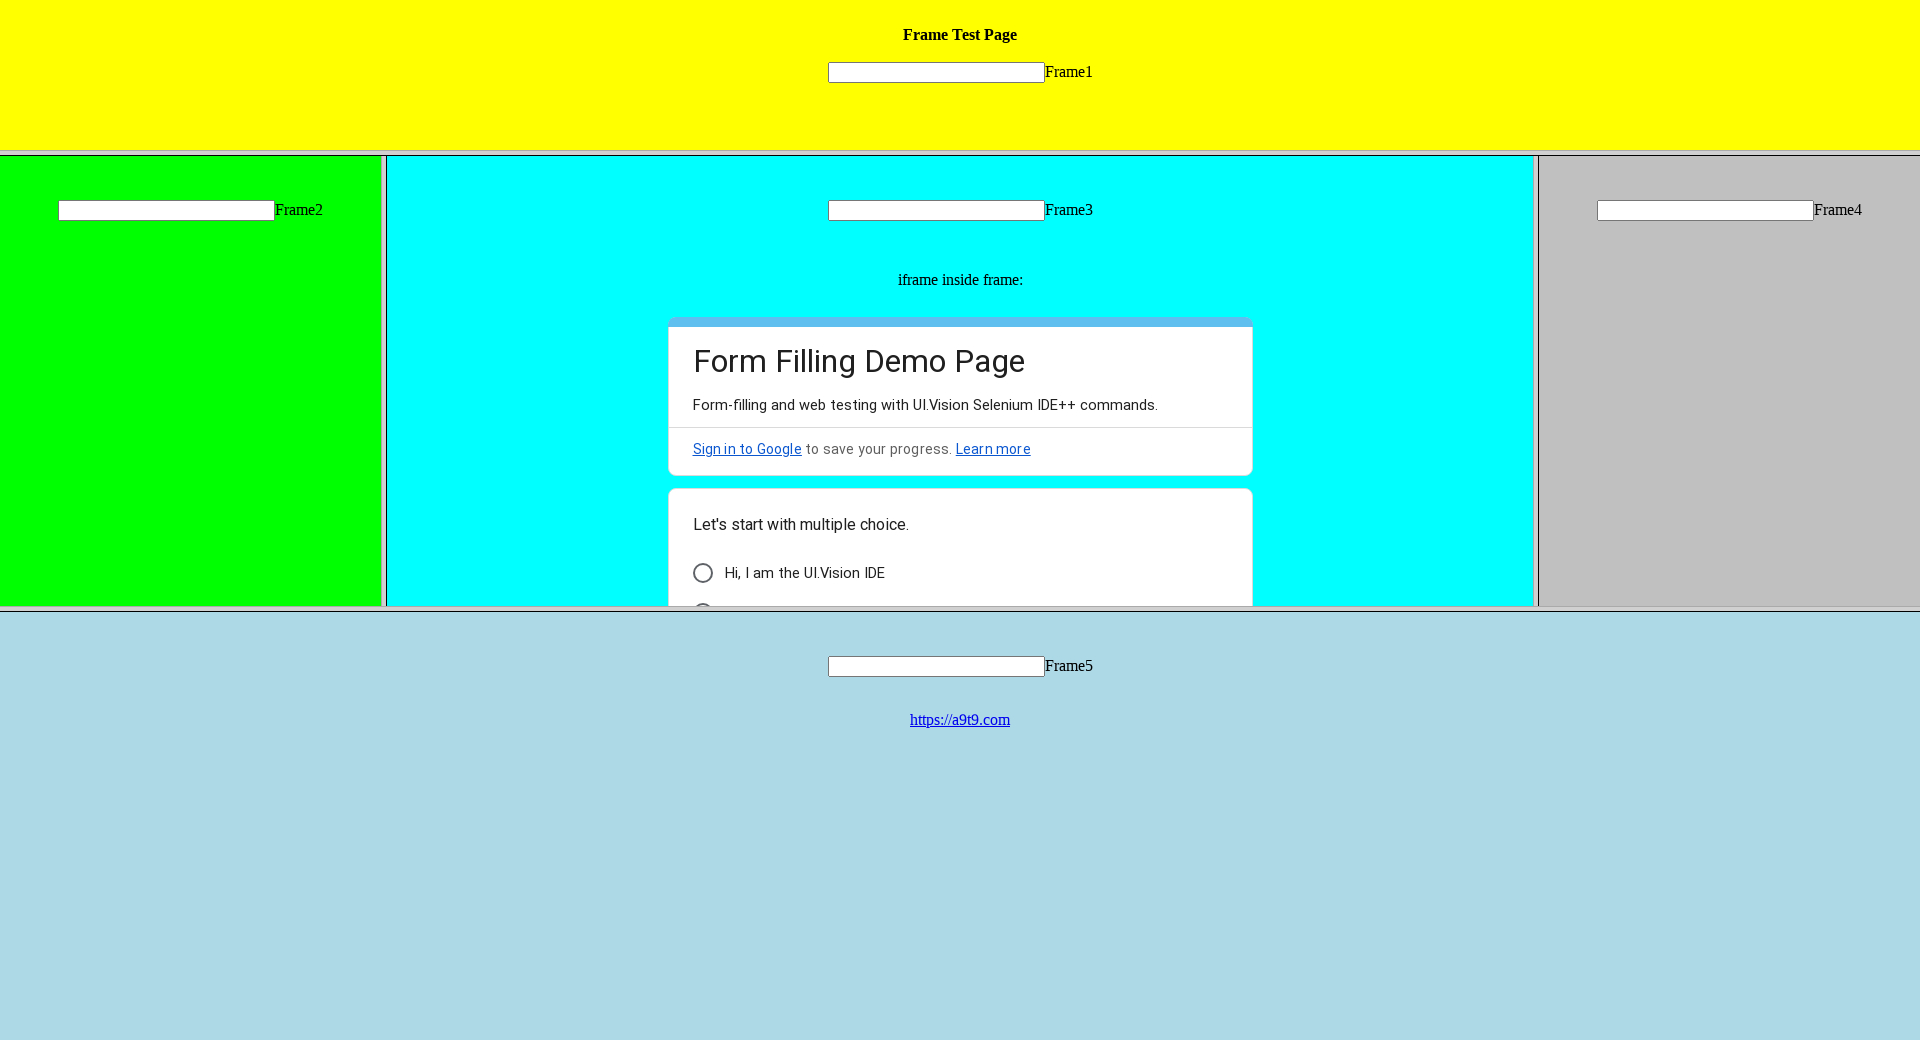

Filled input field with text 'Likhitha' on frame[src='frame_1.html'] >> internal:control=enter-frame >> [name='mytext1']
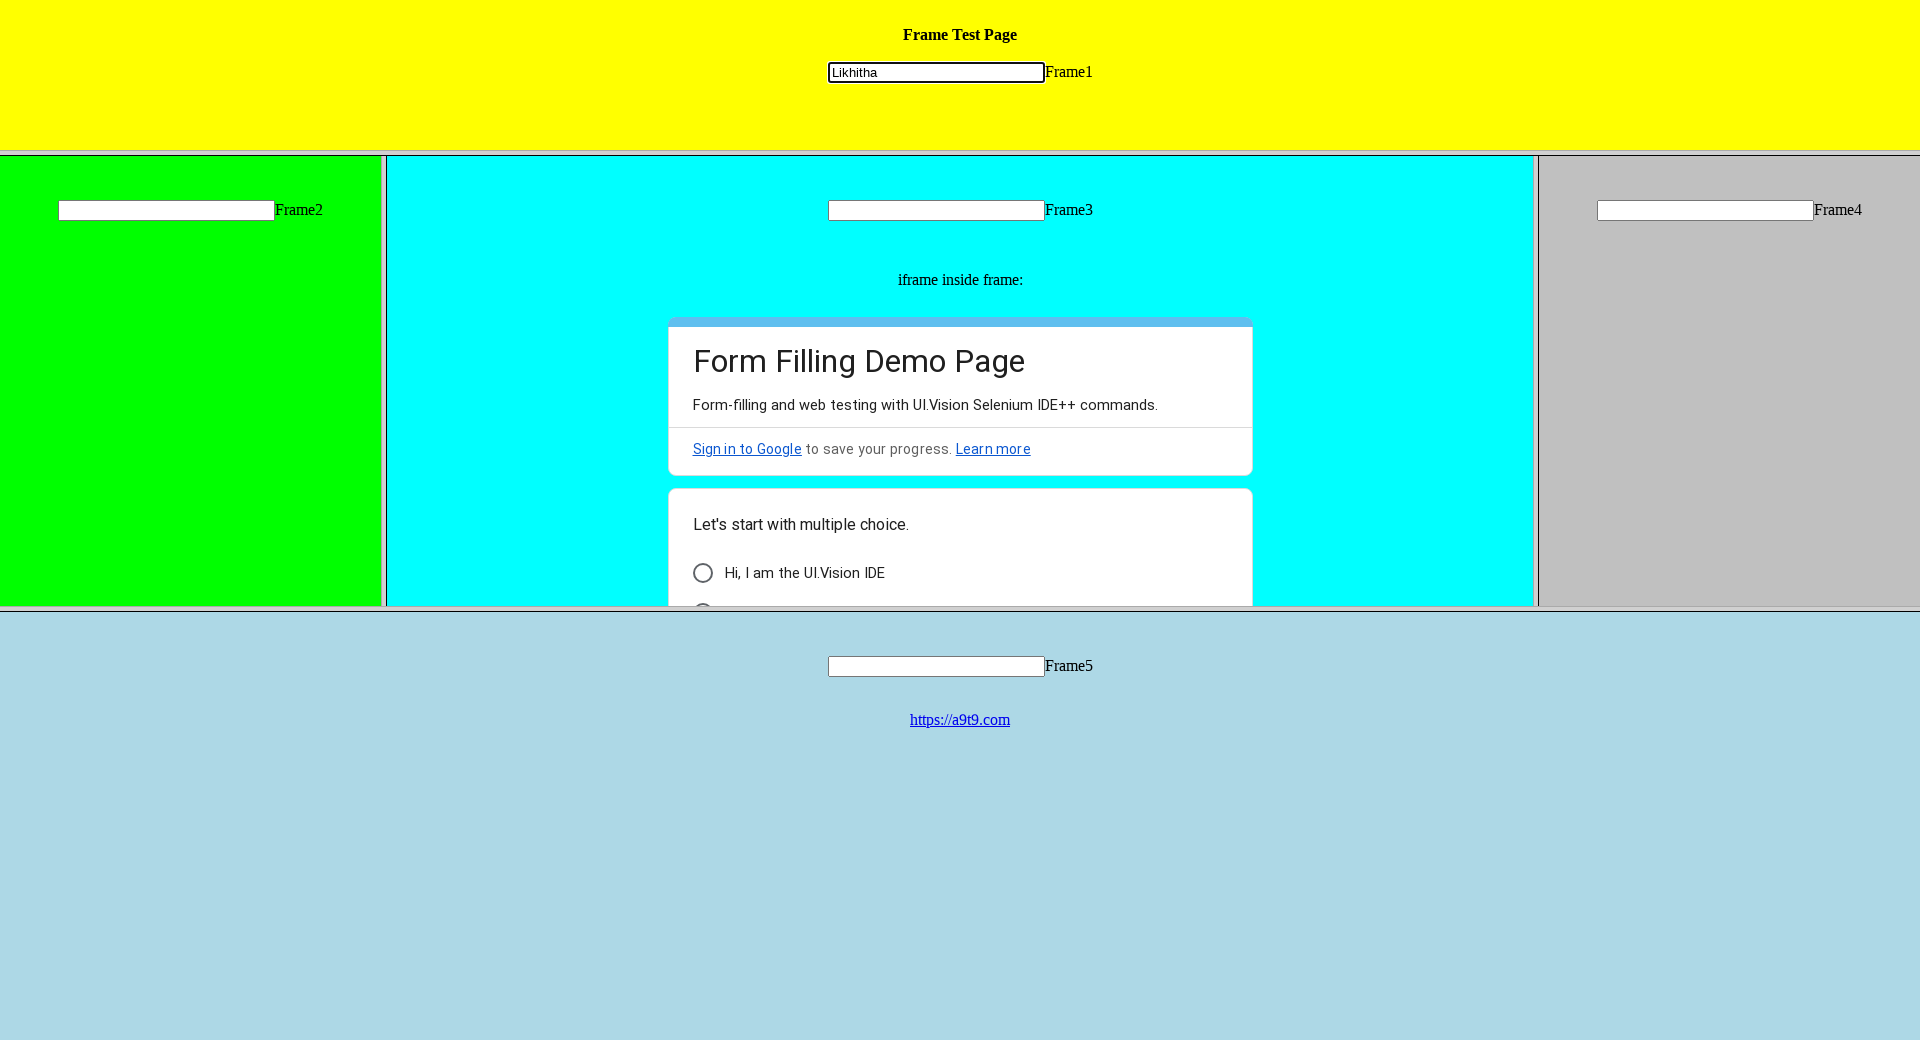

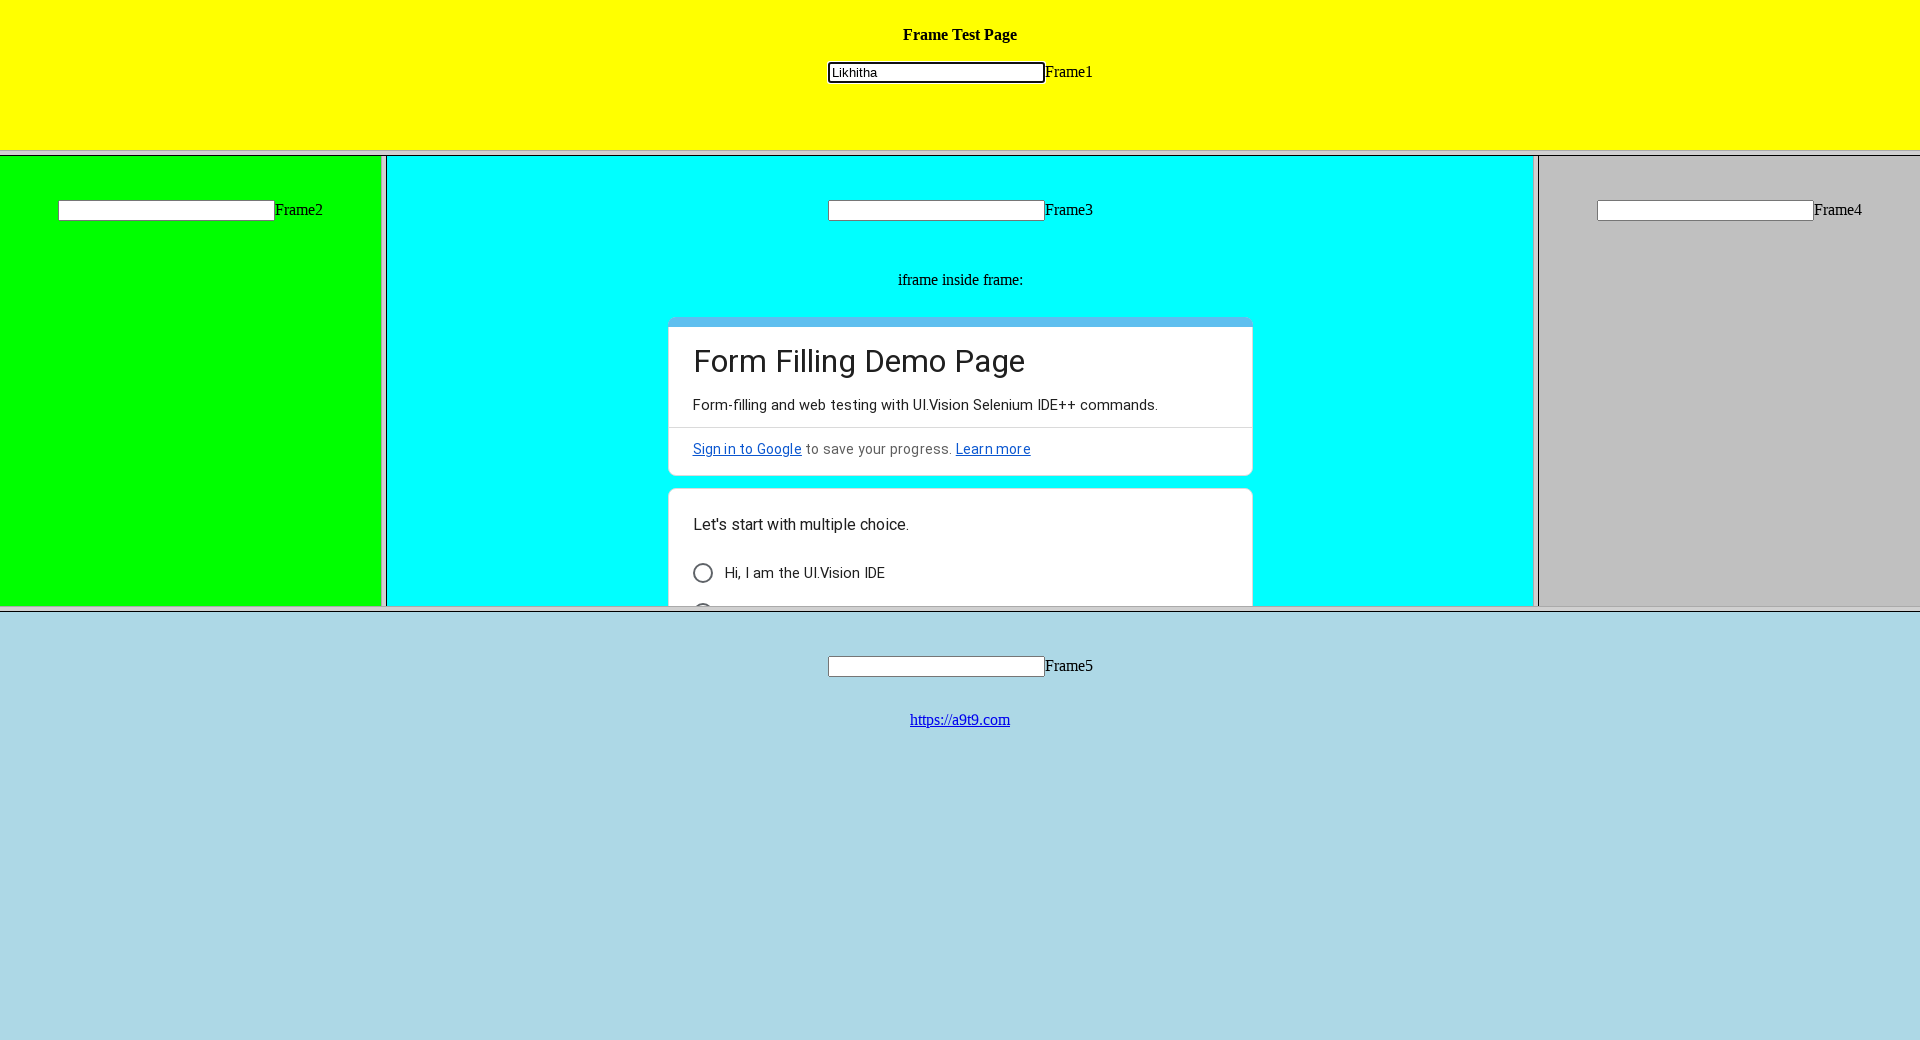